Tests AJAX functionality by clicking a button that triggers an AJAX request and waiting for the success message to appear

Starting URL: http://uitestingplayground.com/ajax

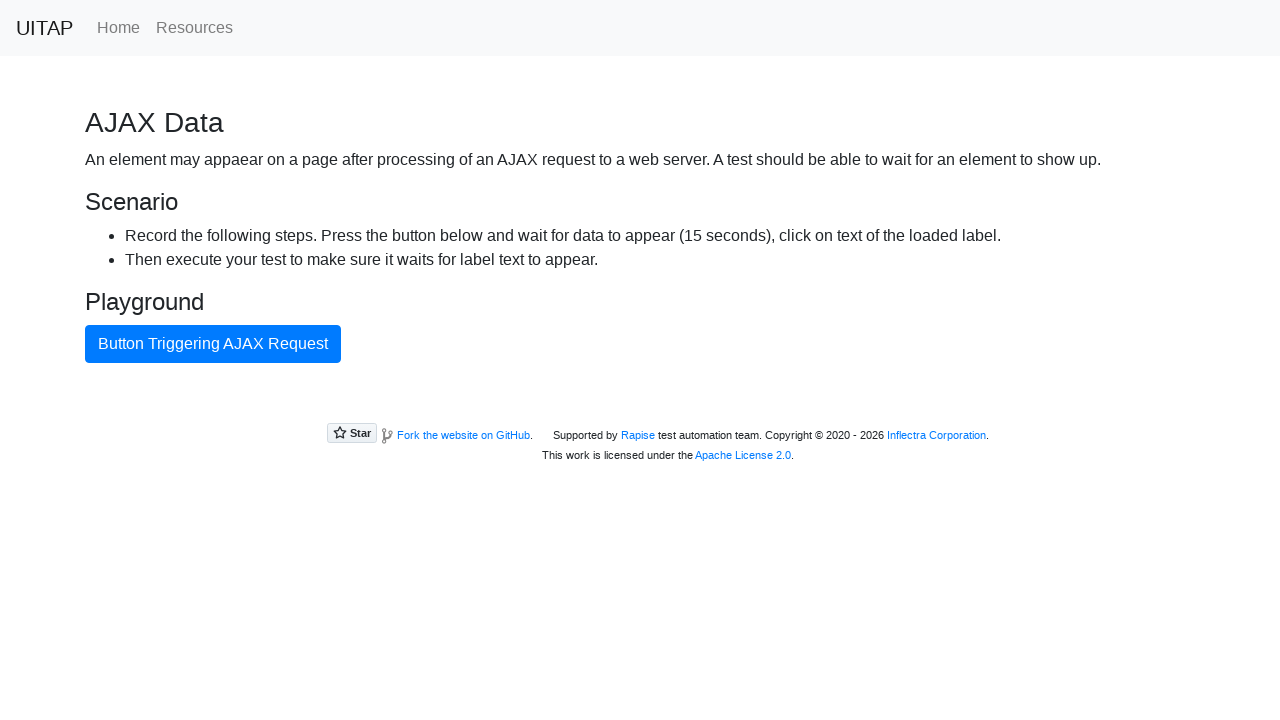

Clicked AJAX button to trigger request at (213, 344) on #ajaxButton
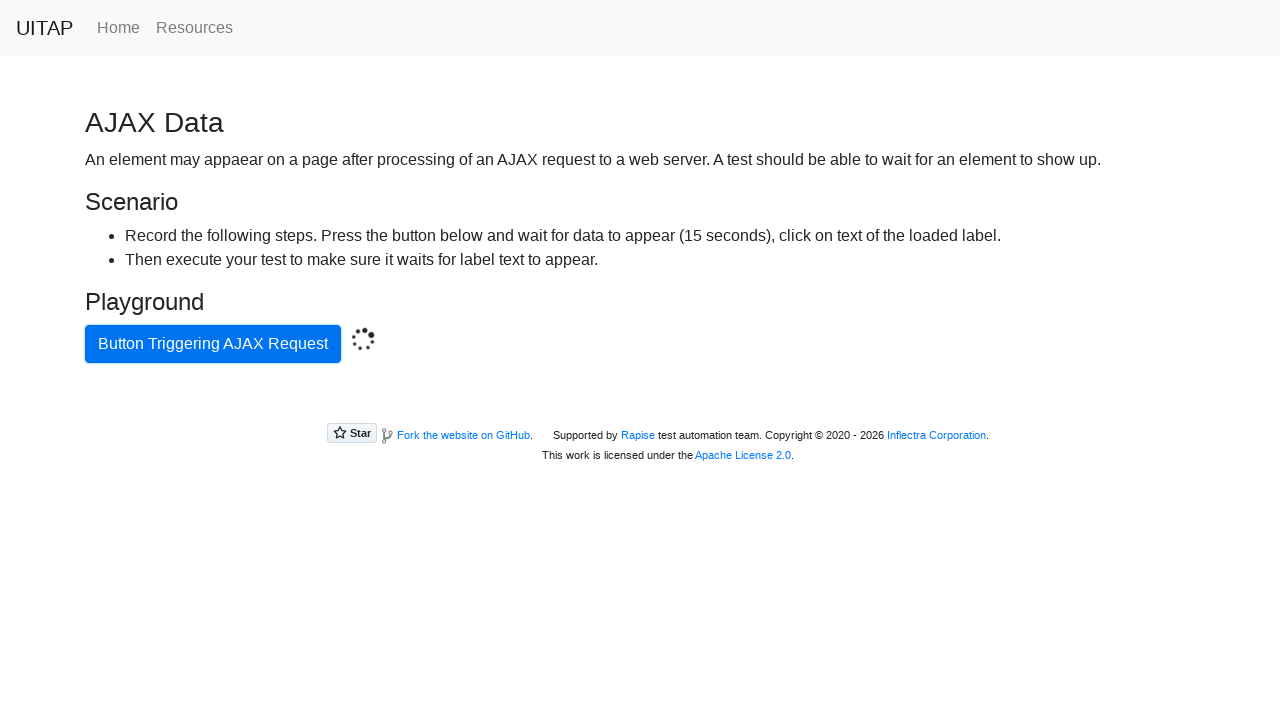

Success message appeared after AJAX request completed
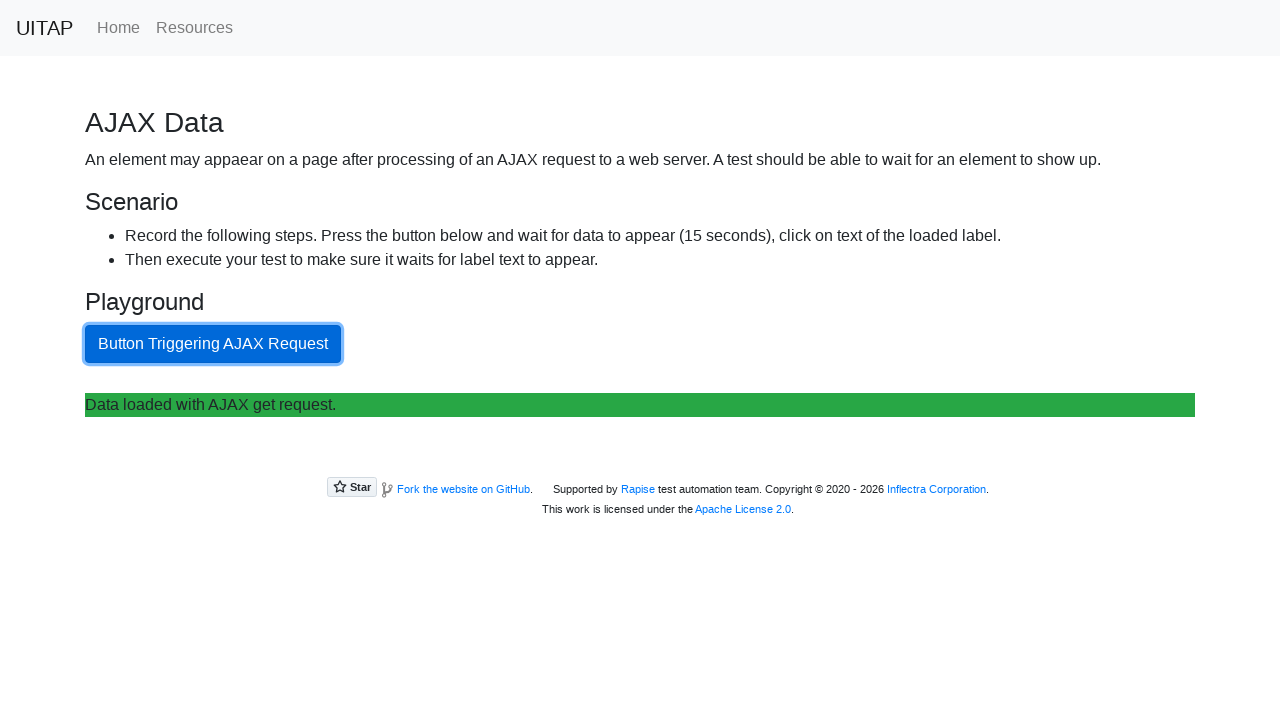

Located success element
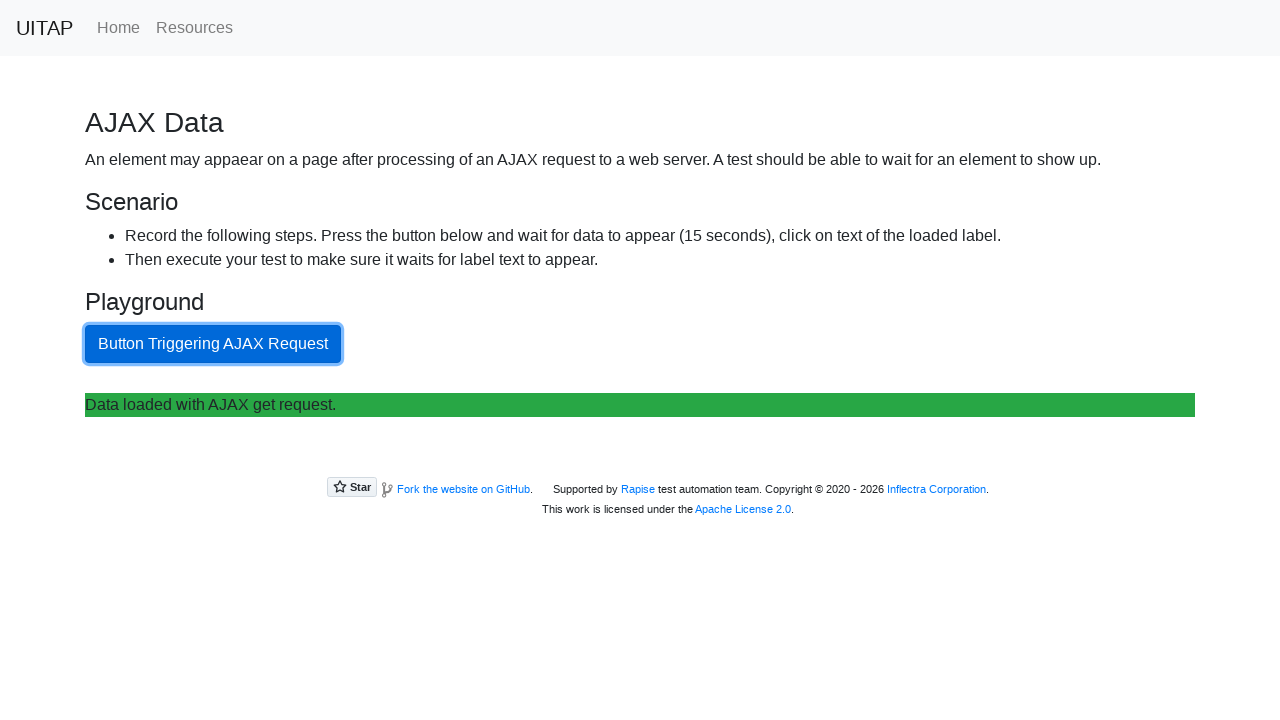

Retrieved success message text: 'Data loaded with AJAX get request.'
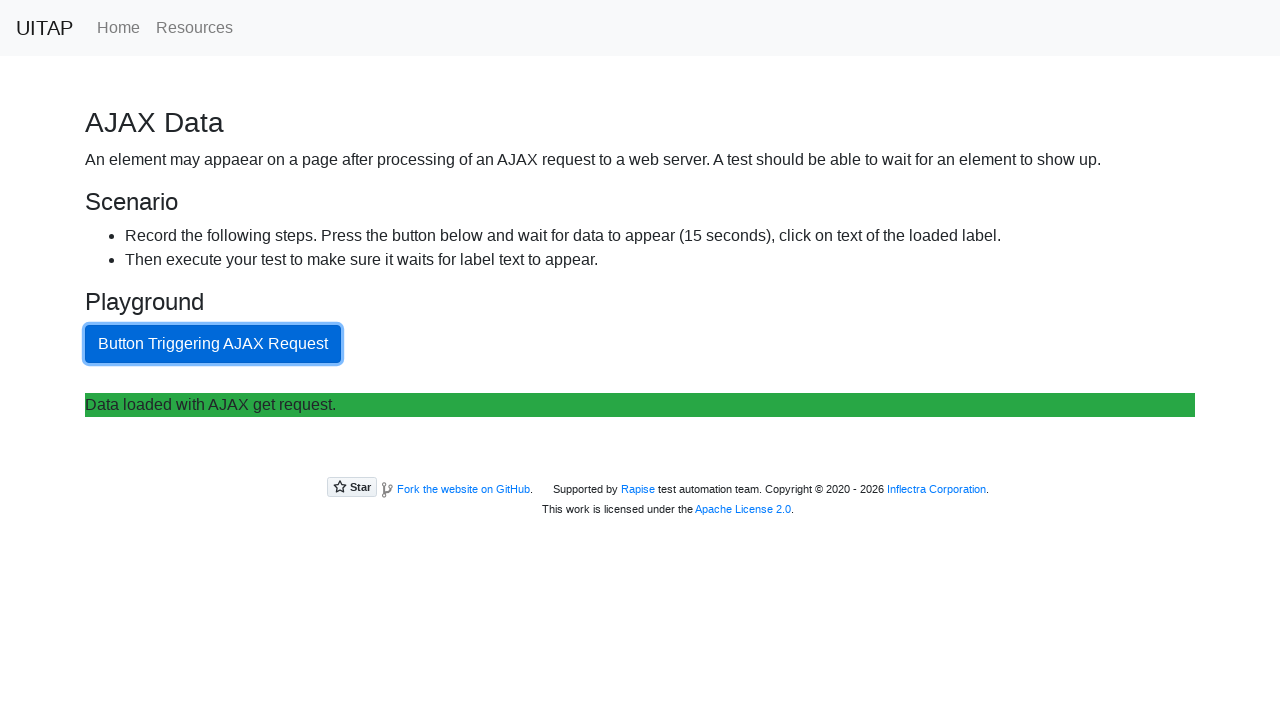

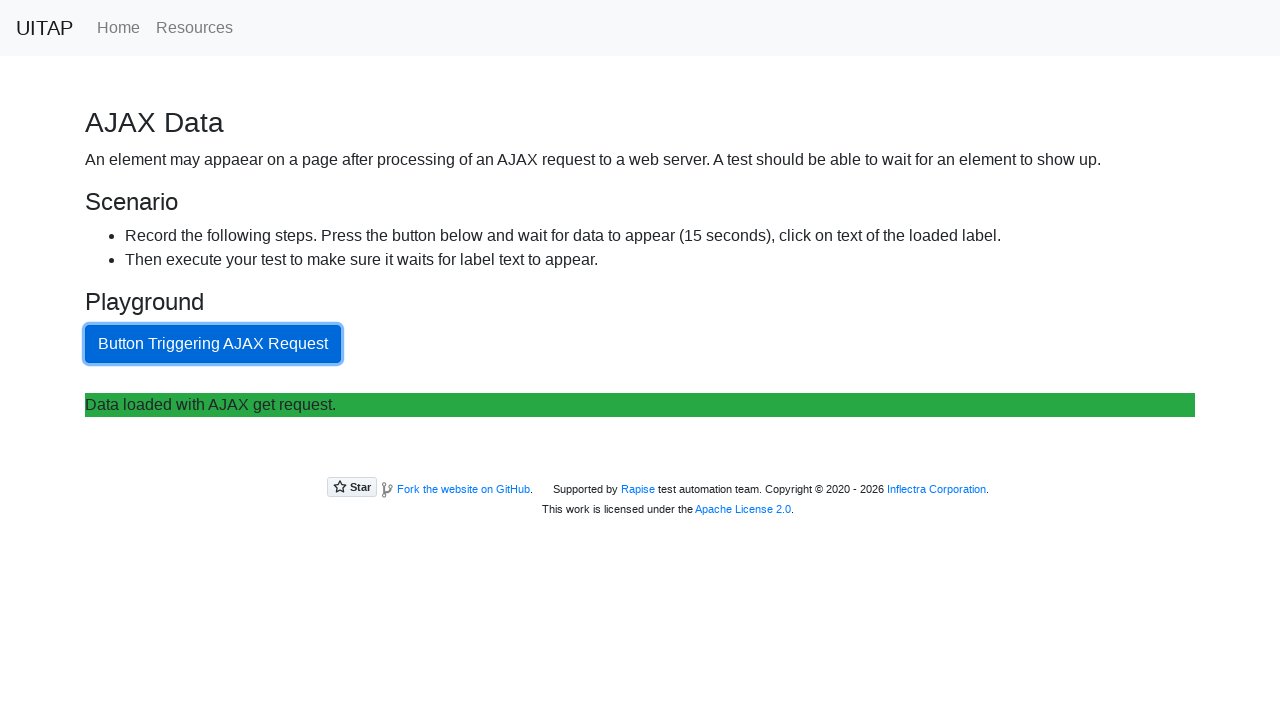